Tests e-commerce cart functionality by adding specific vegetables (Cucumber, Brocolli, Beetroot) to cart, proceeding to checkout, and applying a promo code to verify discount functionality.

Starting URL: https://rahulshettyacademy.com/seleniumPractise/

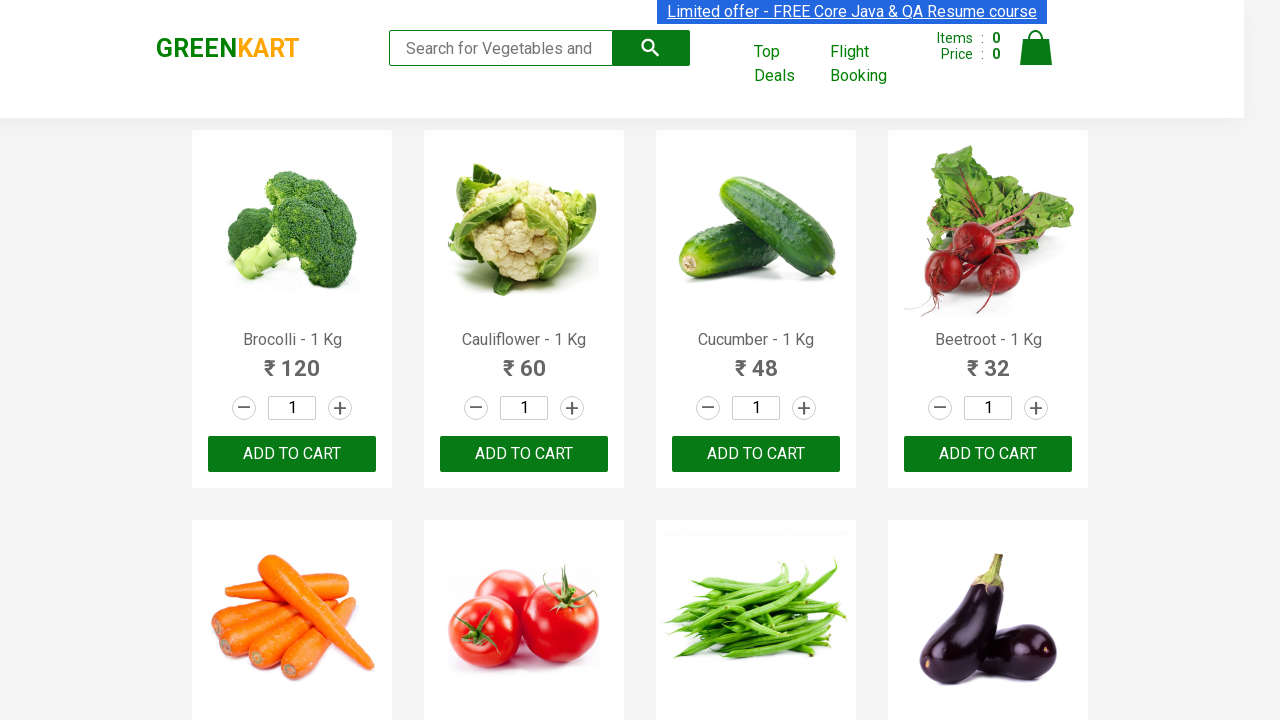

Waited for product names to load
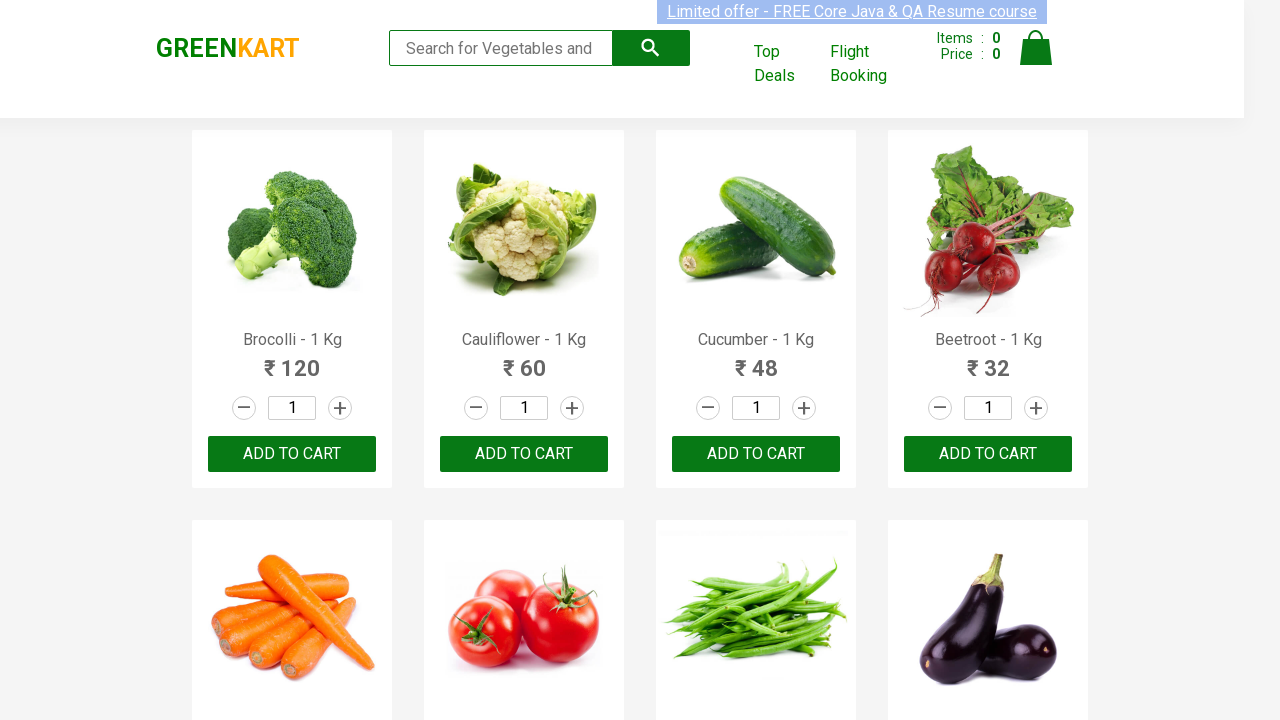

Retrieved all product name elements
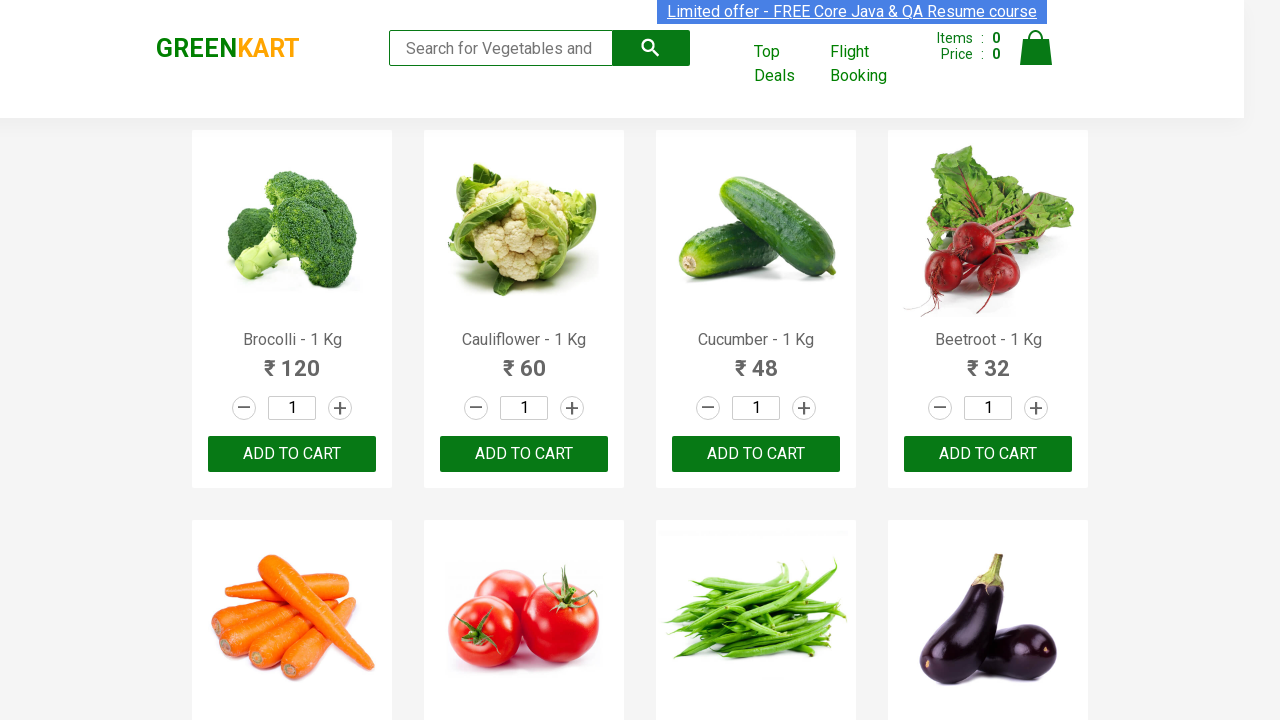

Retrieved all add to cart buttons
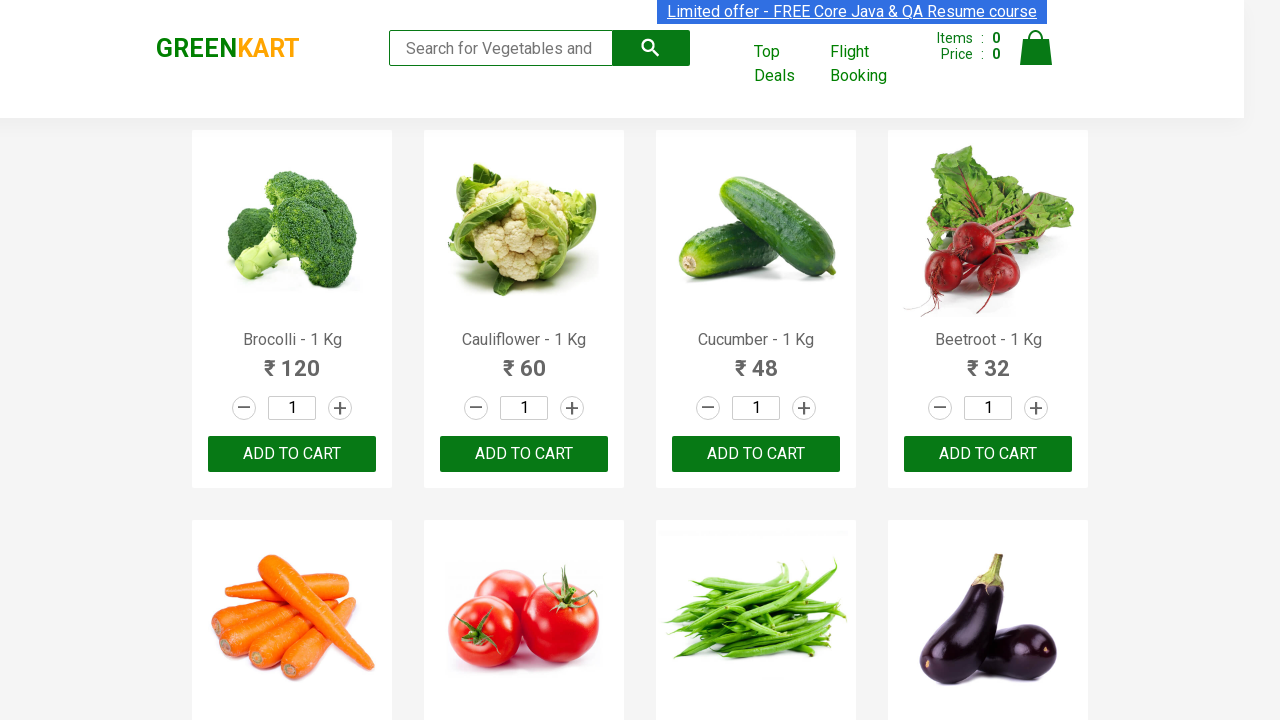

Added Brocolli to cart
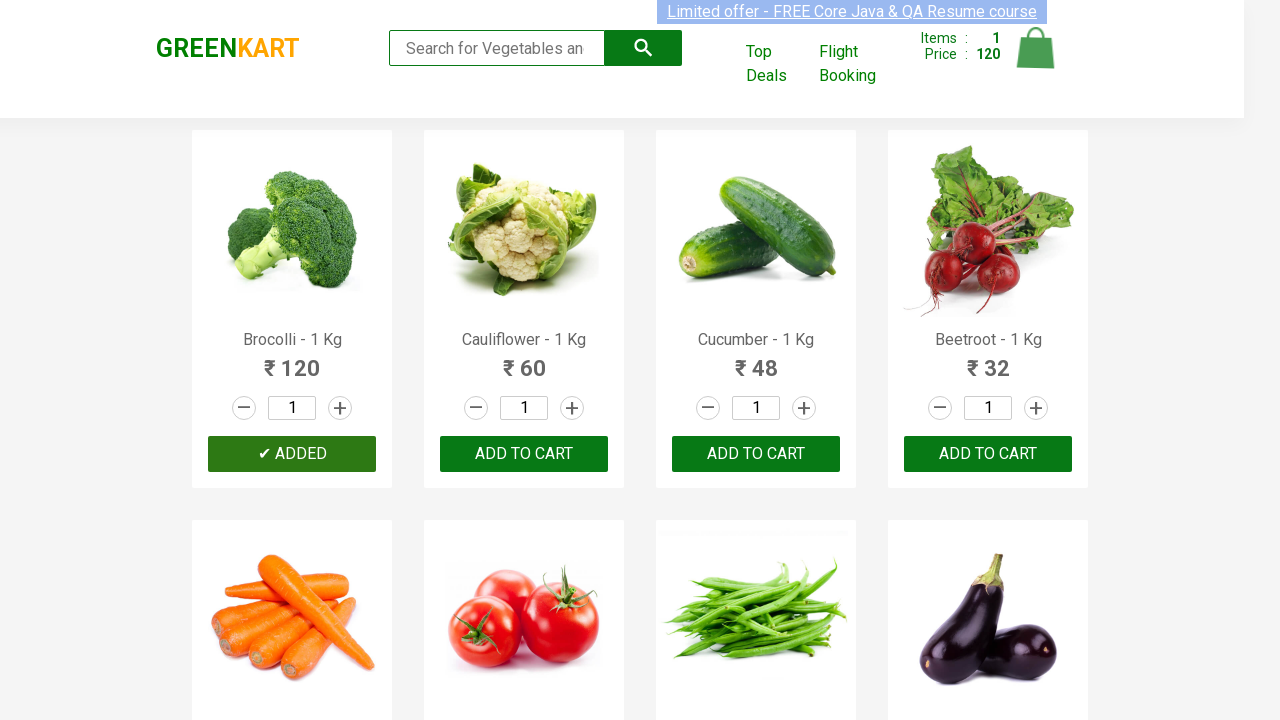

Added Cucumber to cart
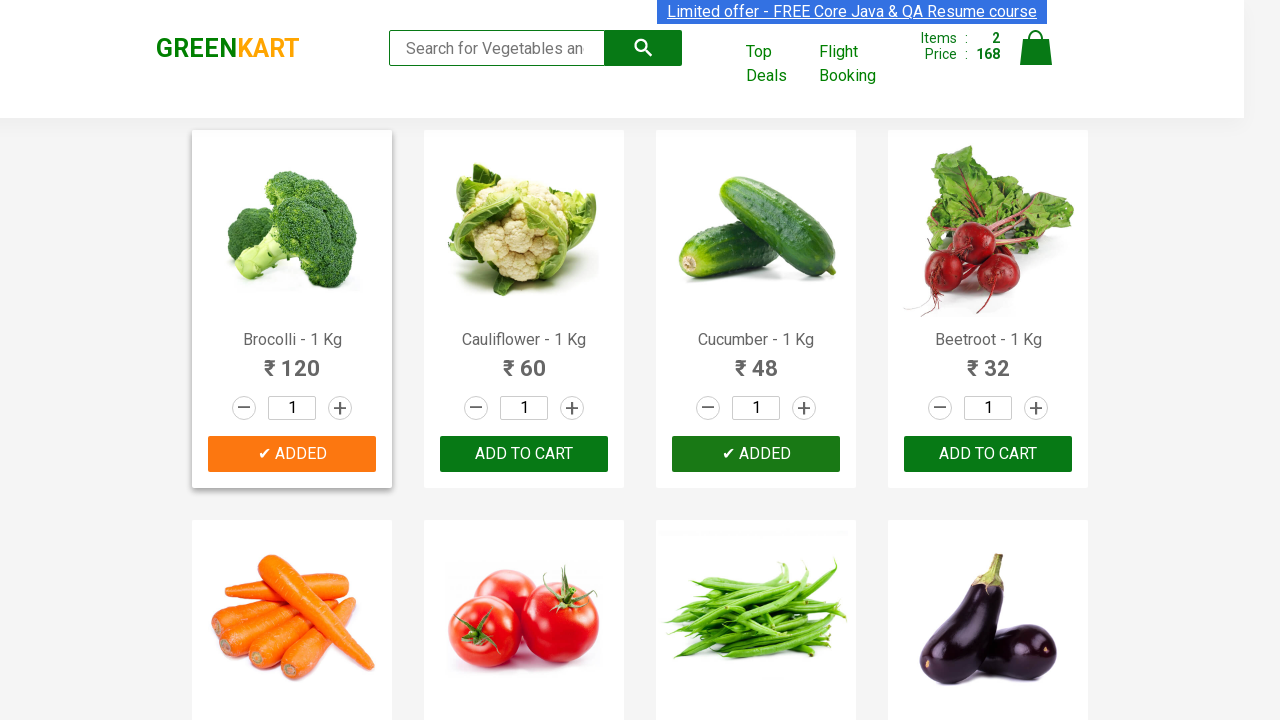

Added Beetroot to cart
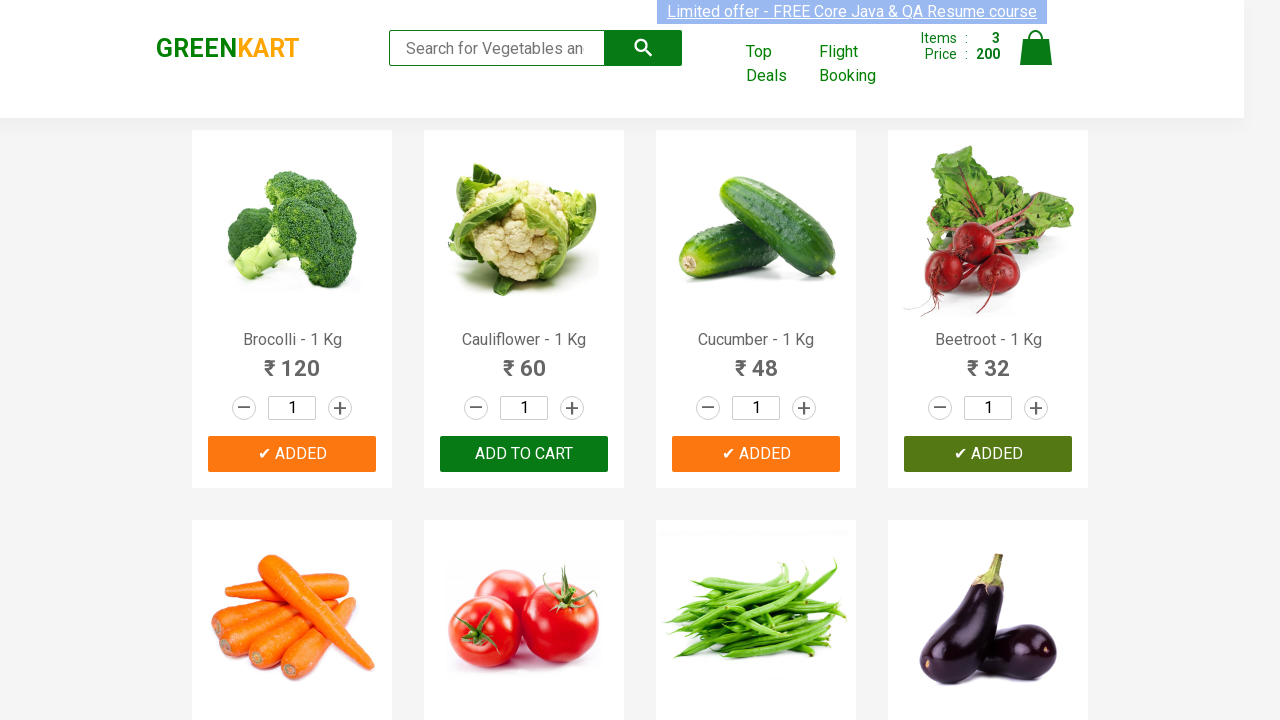

Clicked on cart icon at (1036, 48) on img[alt='Cart']
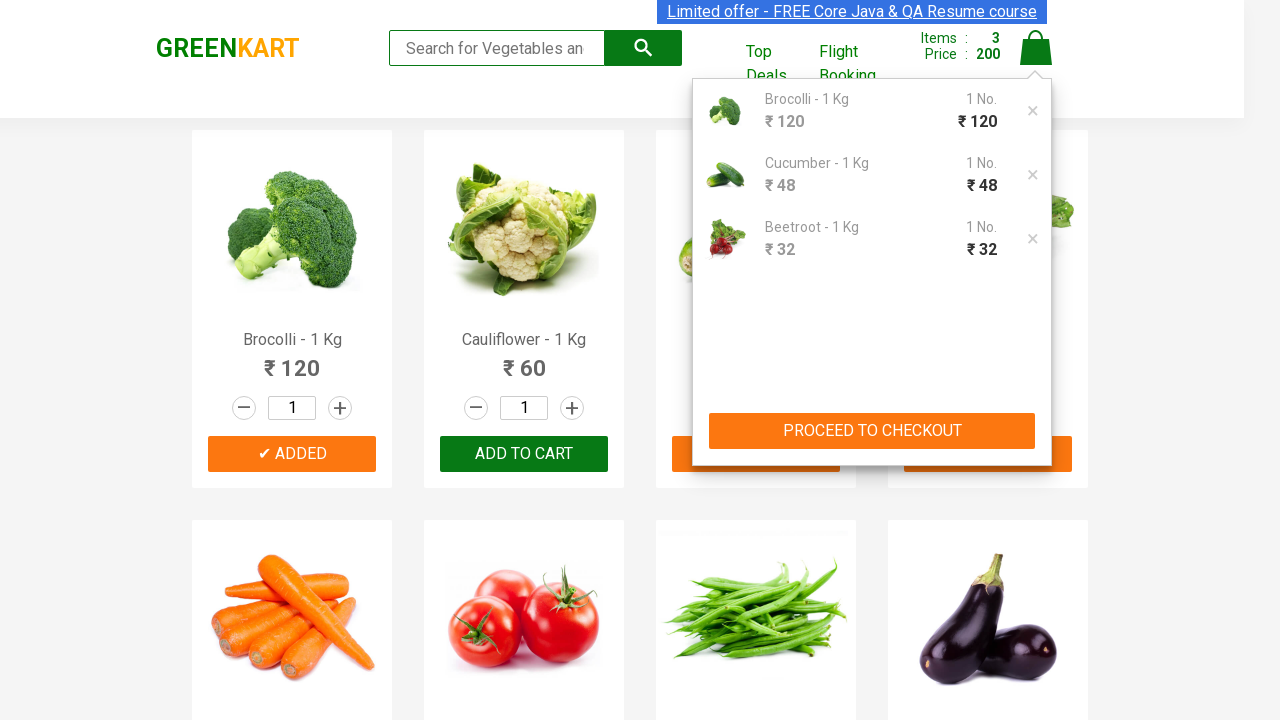

Clicked PROCEED TO CHECKOUT button at (872, 431) on xpath=//button[contains(text(),'PROCEED TO CHECKOUT')]
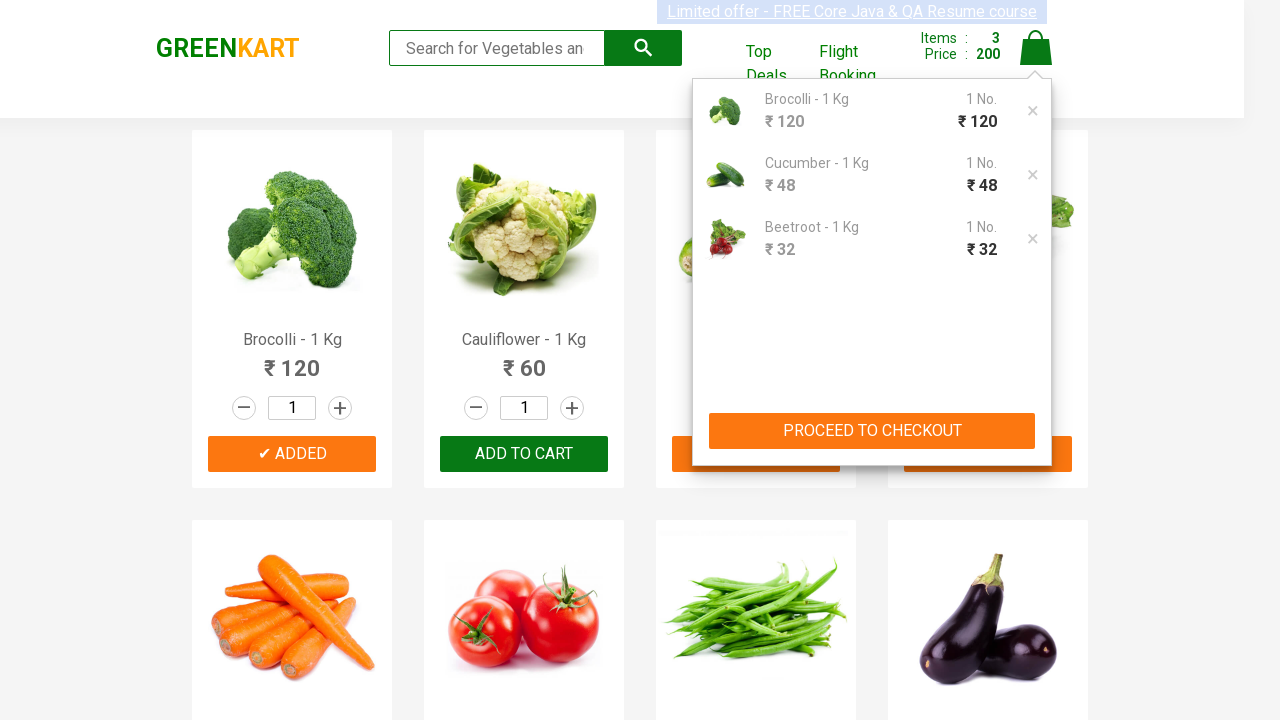

Waited for promo code input field to appear
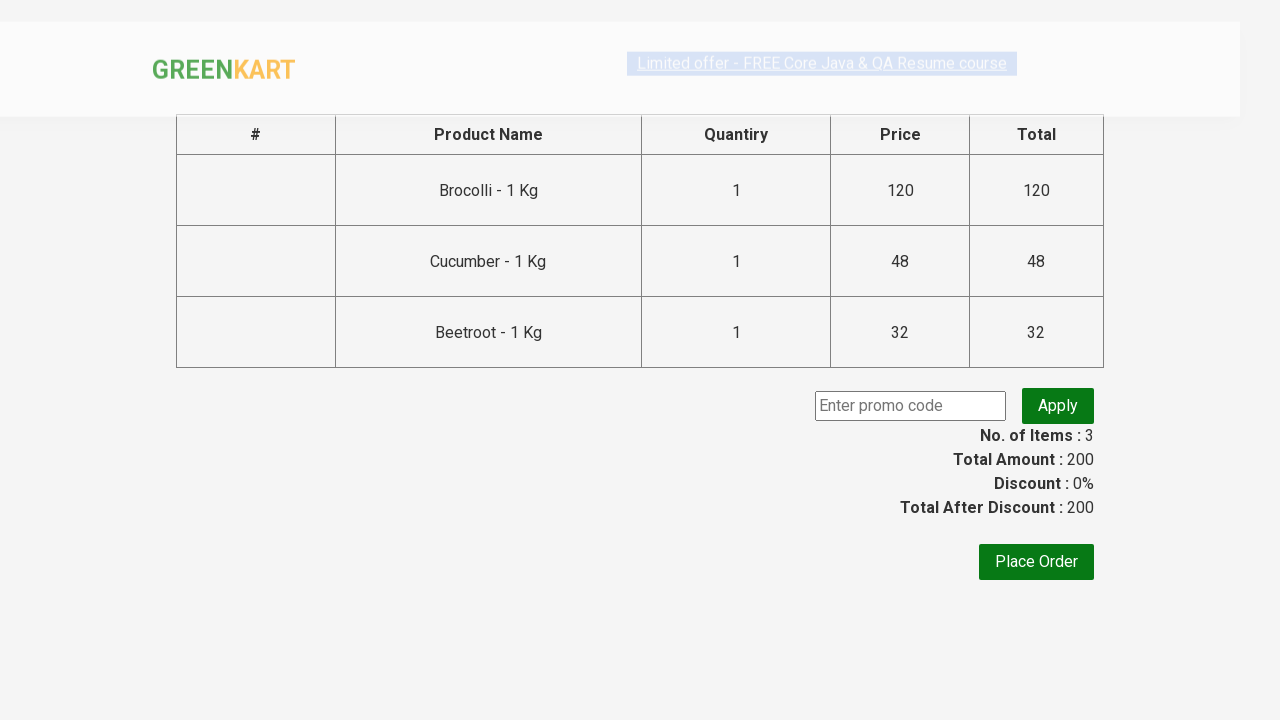

Entered promo code 'rahulshettyacademy' on input.promoCode
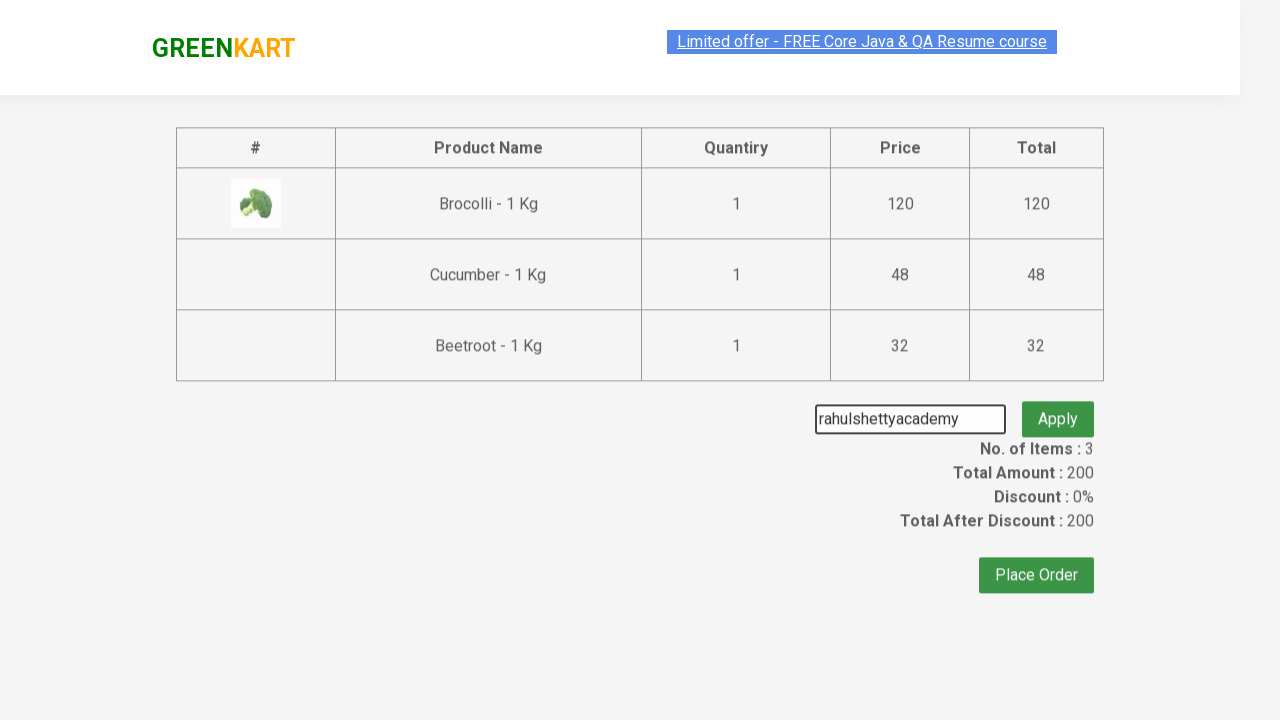

Clicked Apply promo button at (1058, 406) on button.promoBtn
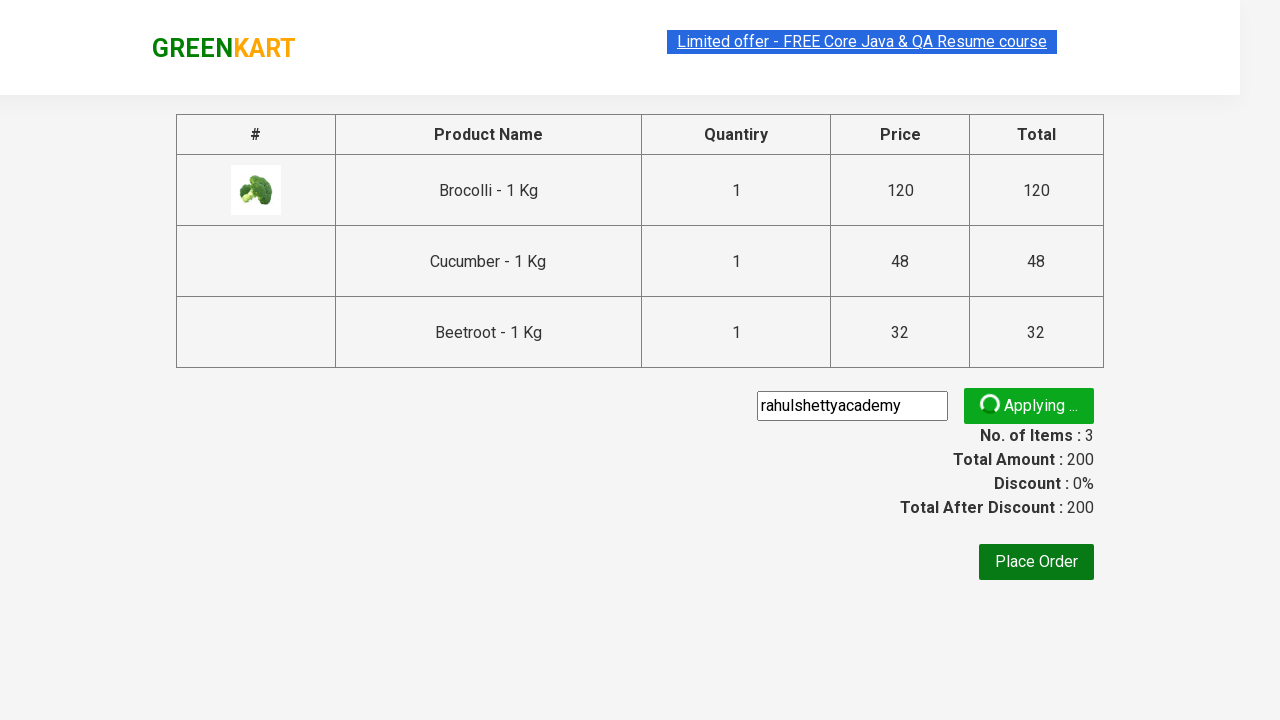

Promo code discount applied successfully
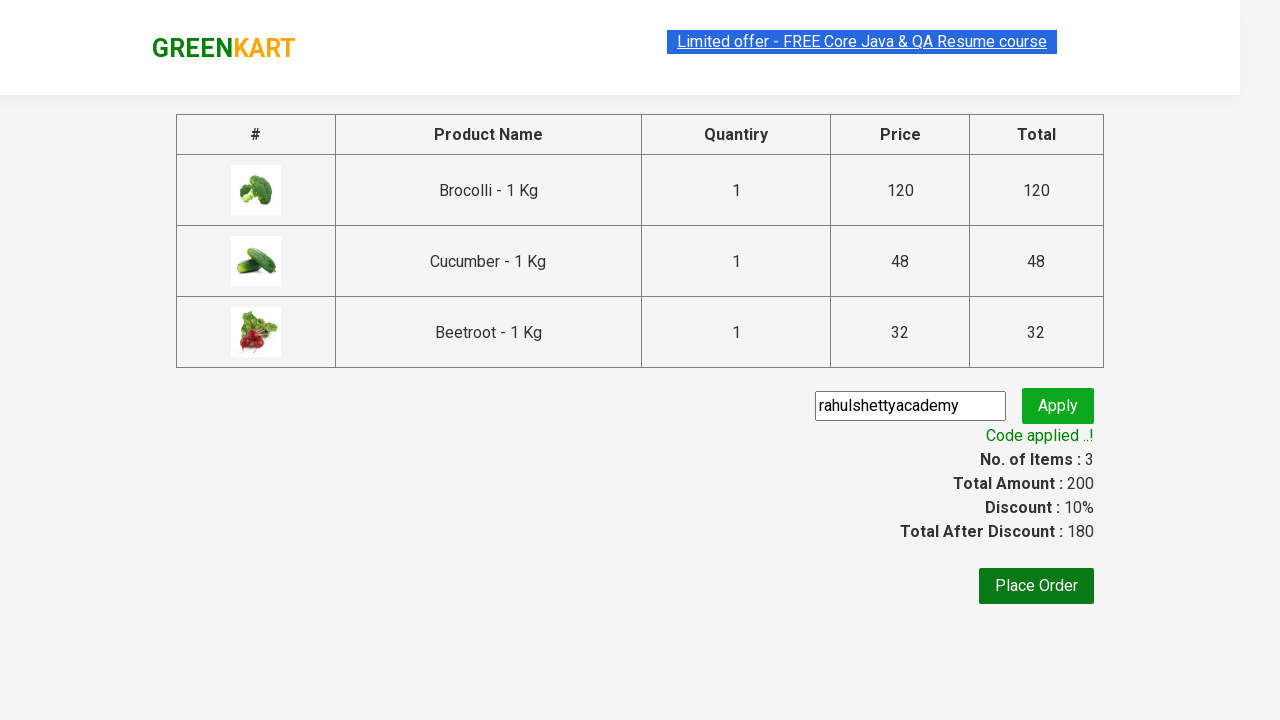

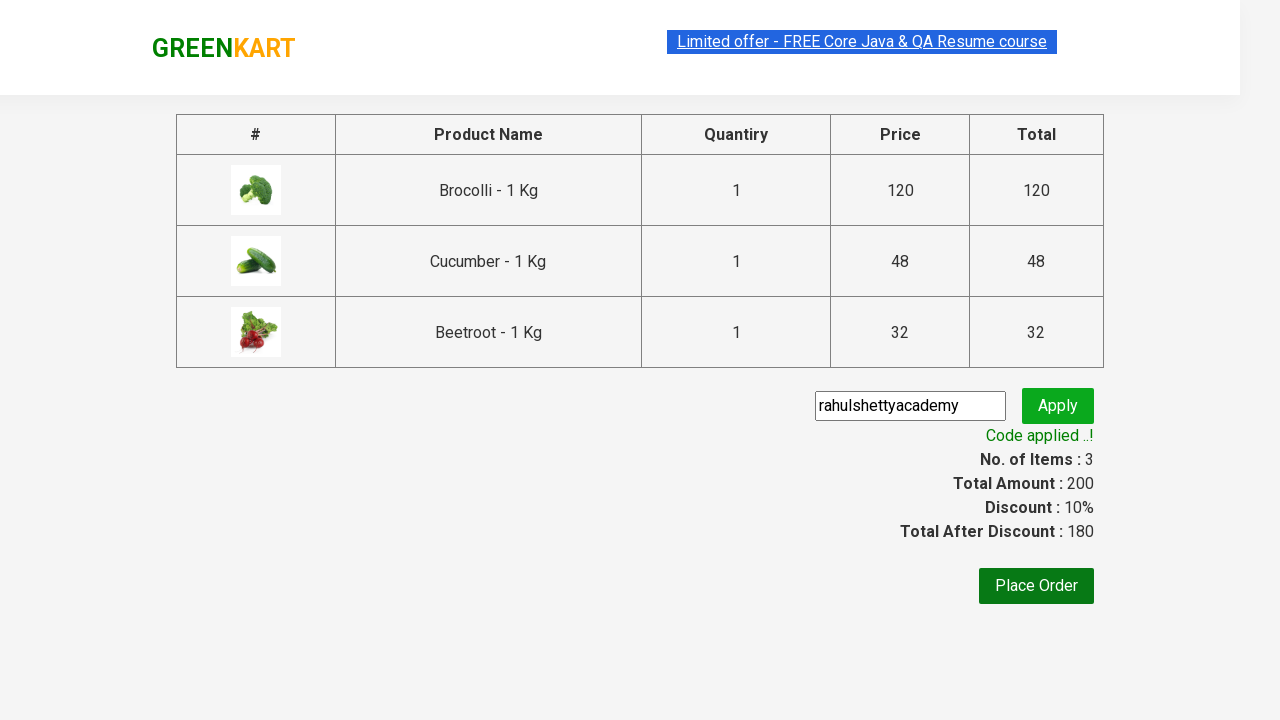